Navigates to the NFL player statistics page and verifies that the statistics table with player data is displayed and contains rows.

Starting URL: https://www.nfl.com/stats/player-stats/

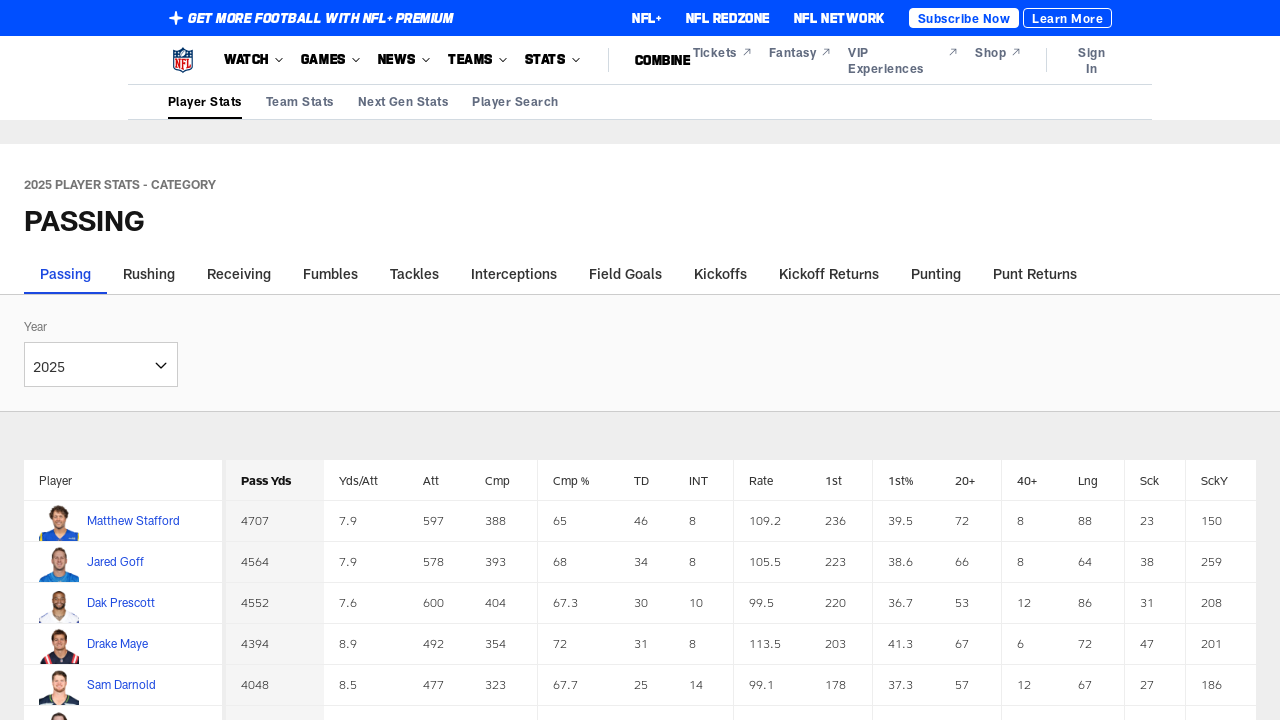

Navigated to NFL player statistics page
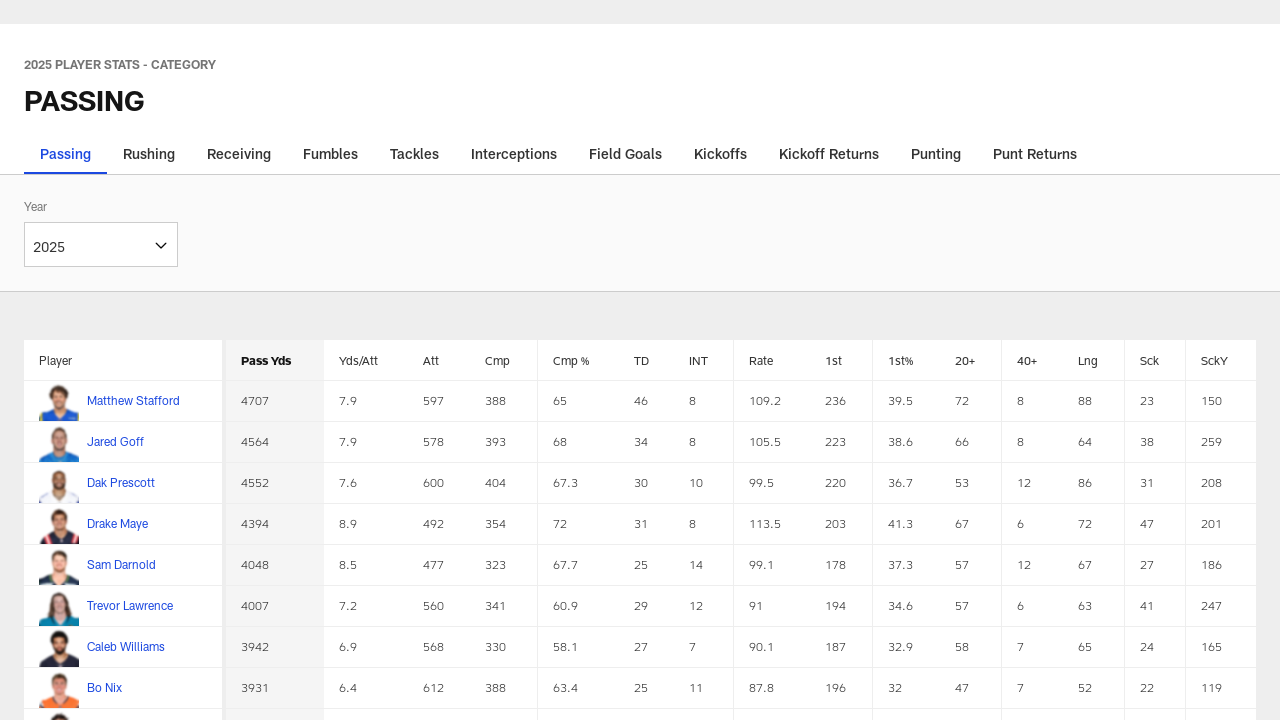

Waited for statistics table to load
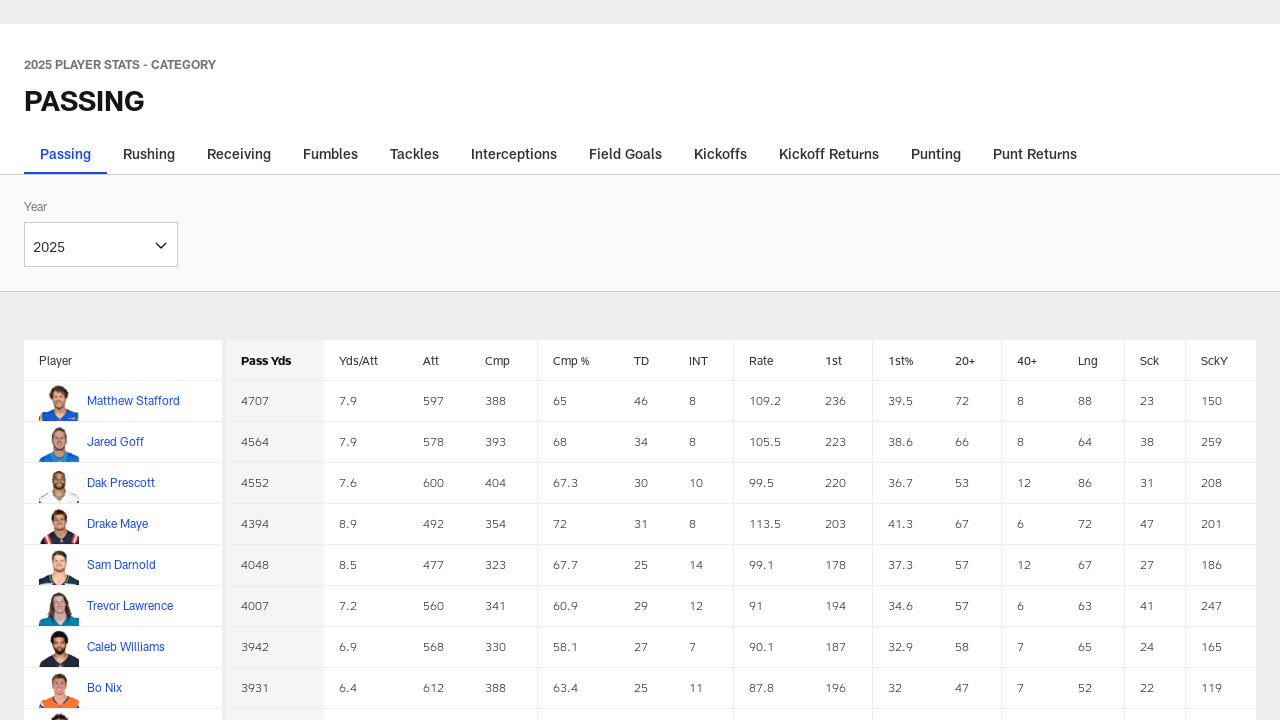

Verified statistics table contains player data rows
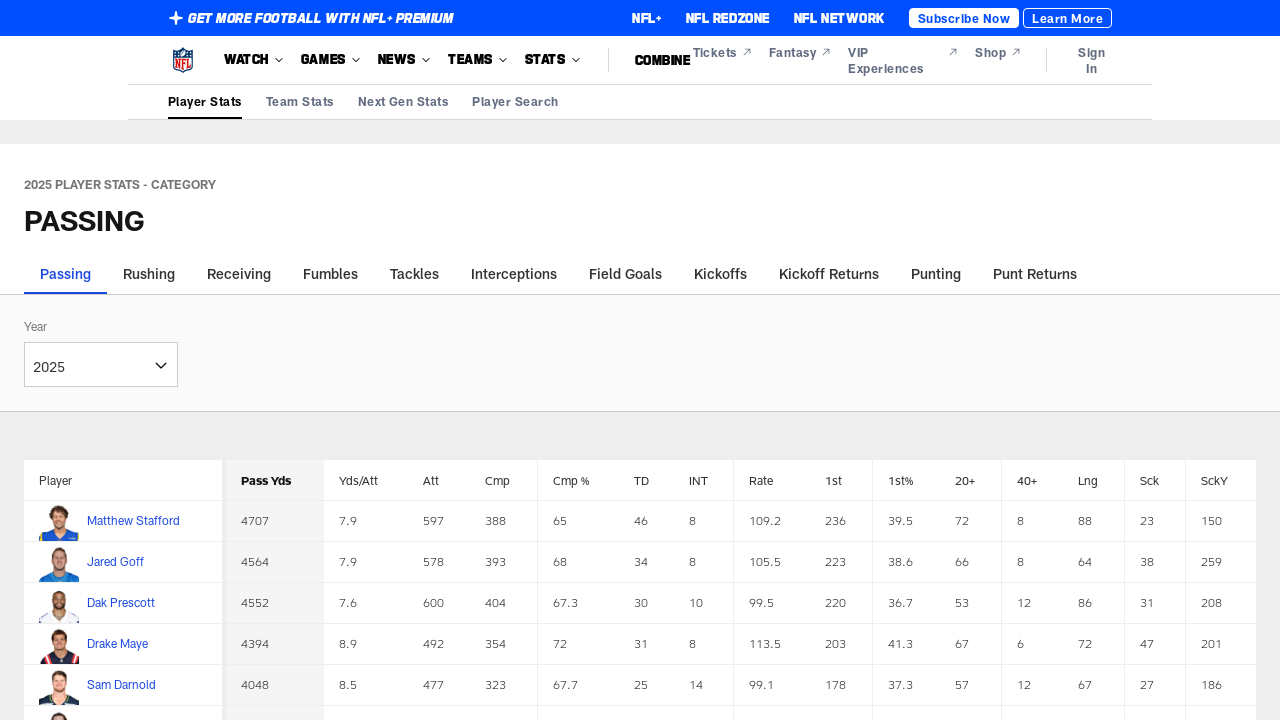

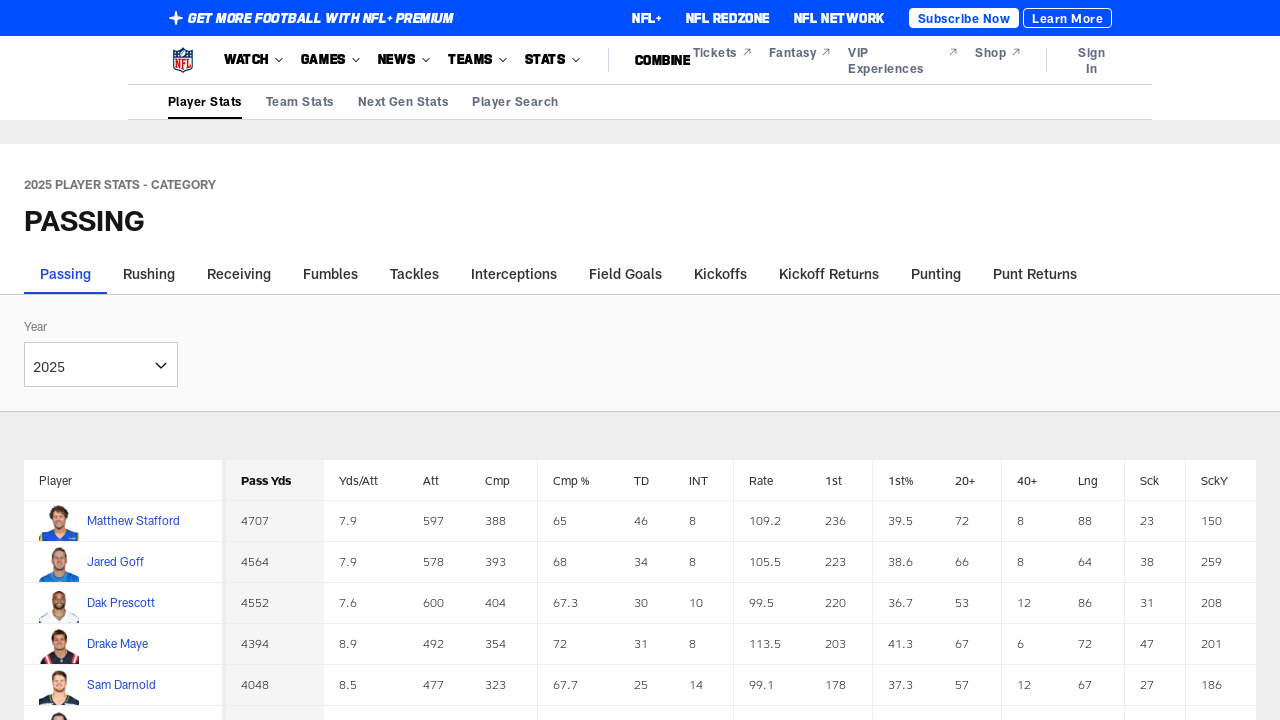